Tests a slow calculator application by setting a 45-second delay, entering a calculation (7 + 8 = 15), and verifying the correct result appears after waiting for the calculation to complete.

Starting URL: https://bonigarcia.dev/selenium-webdriver-java/slow-calculator.html

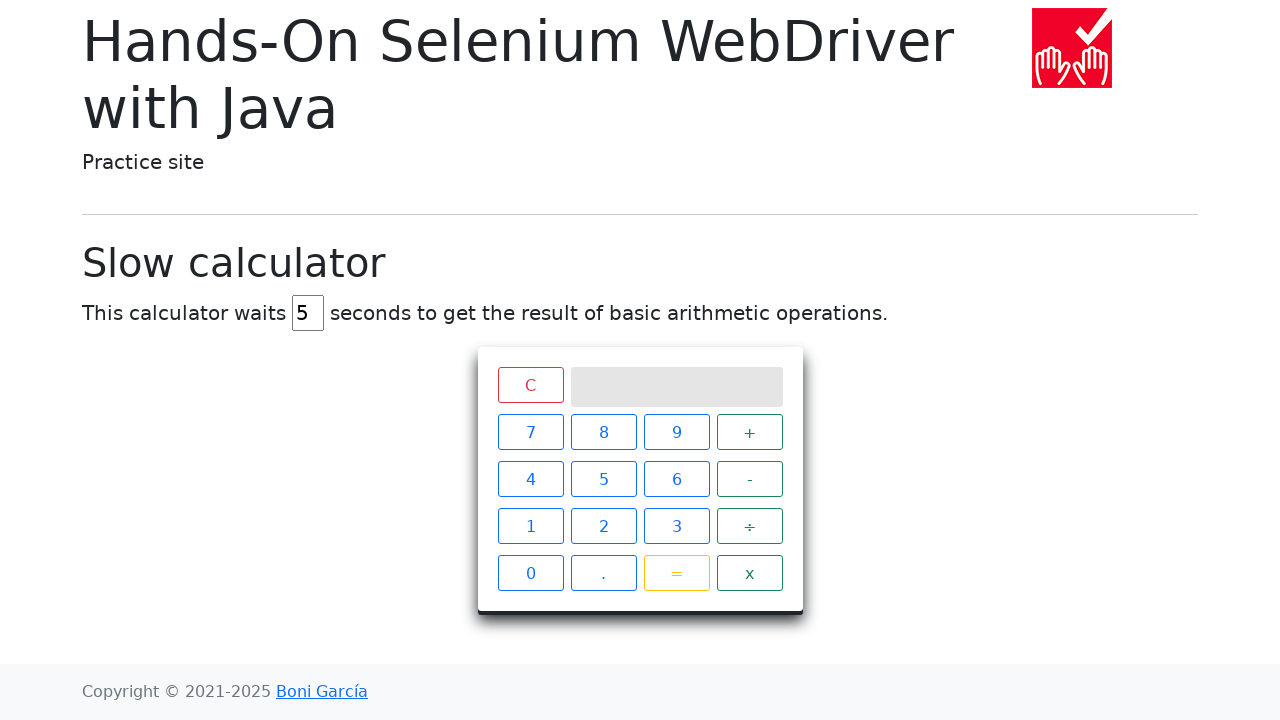

Navigated to slow calculator application
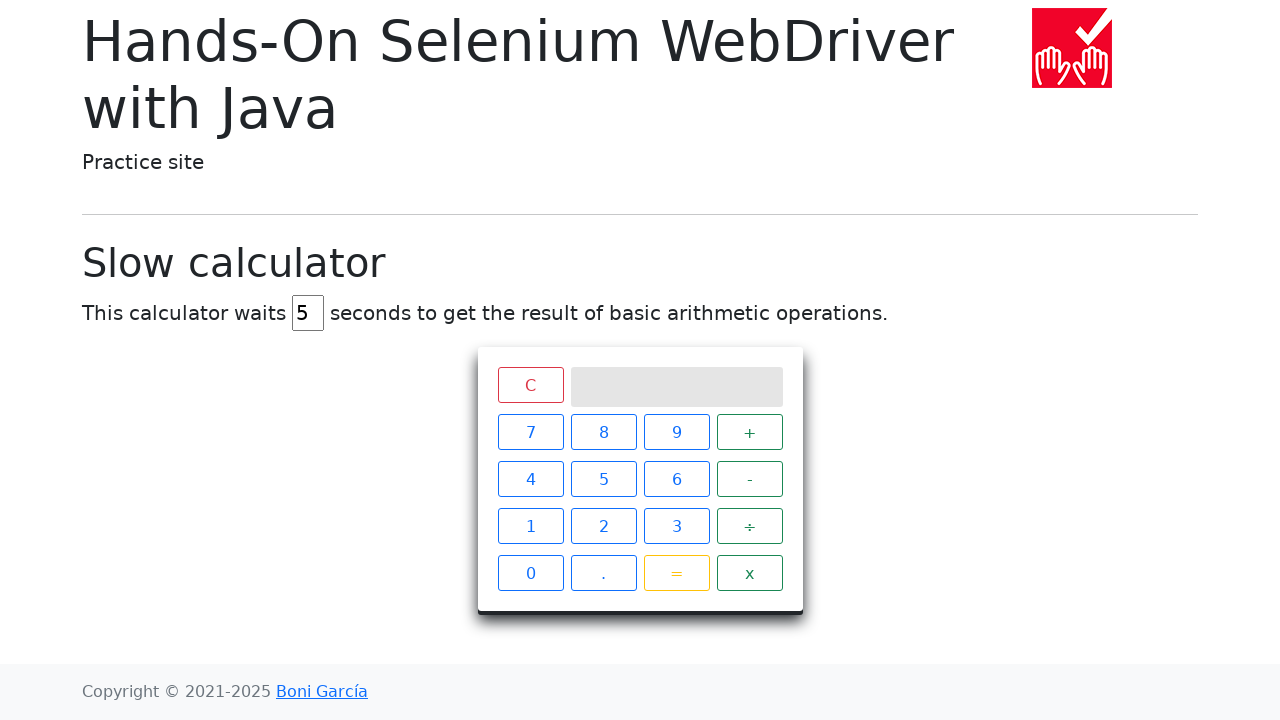

Cleared the delay input field on #delay
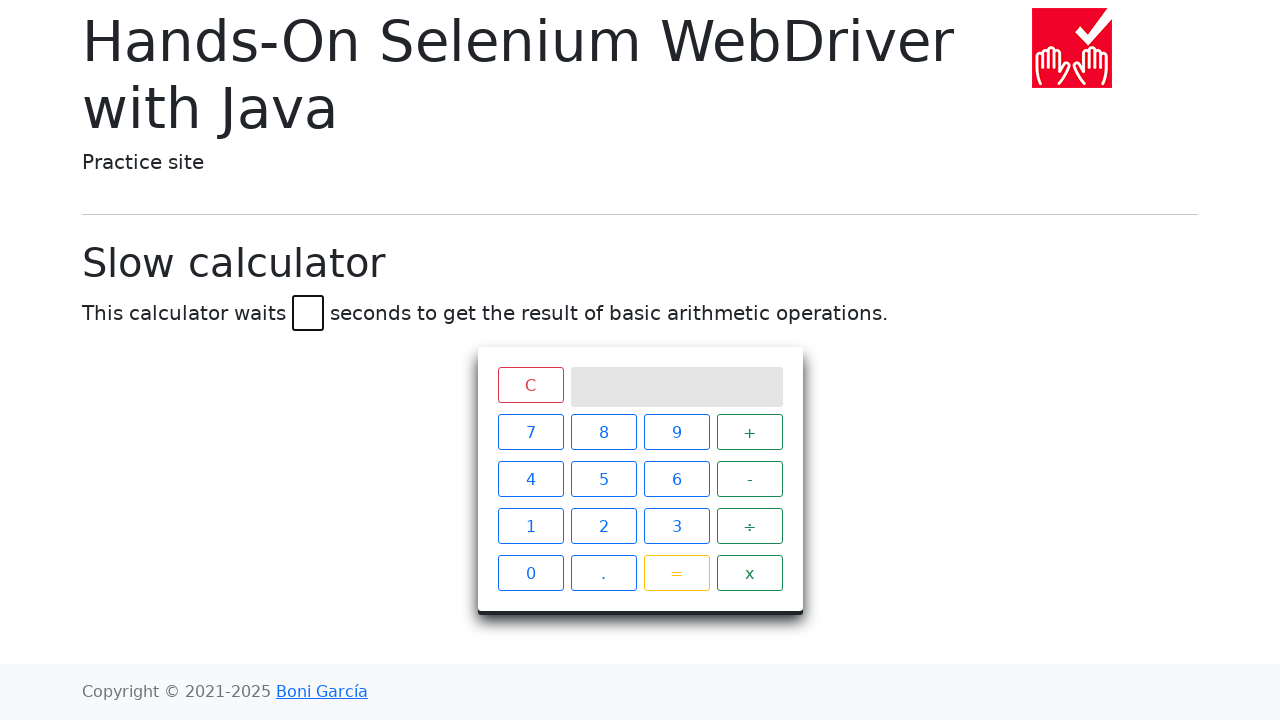

Set delay to 45 seconds on #delay
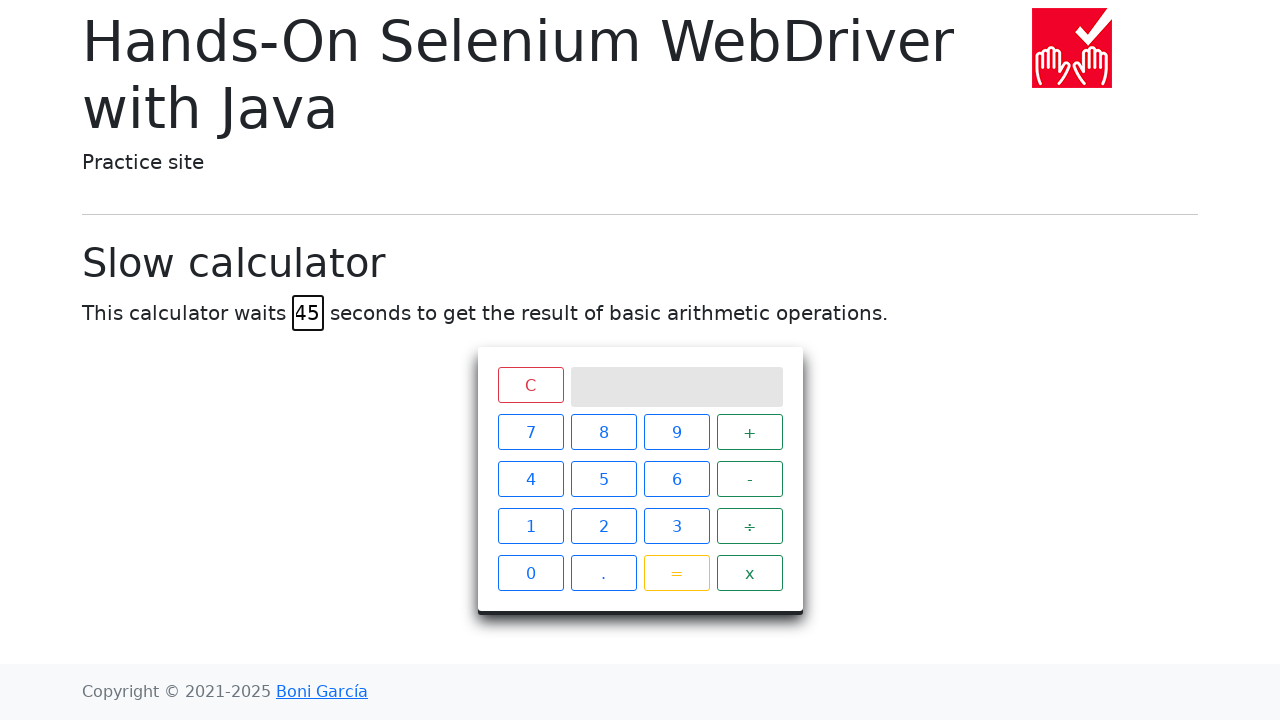

Clicked button 7 at (530, 432) on xpath=//span[text()='7']
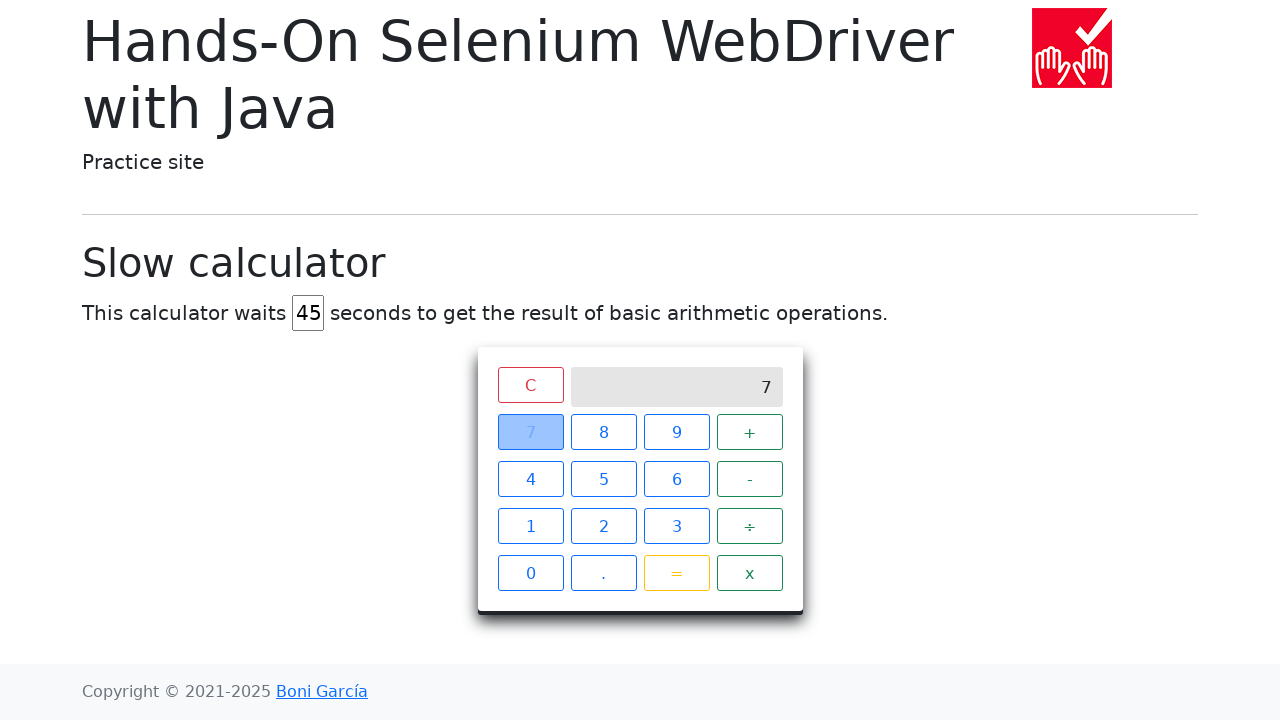

Clicked button + at (750, 432) on xpath=//span[text()='+']
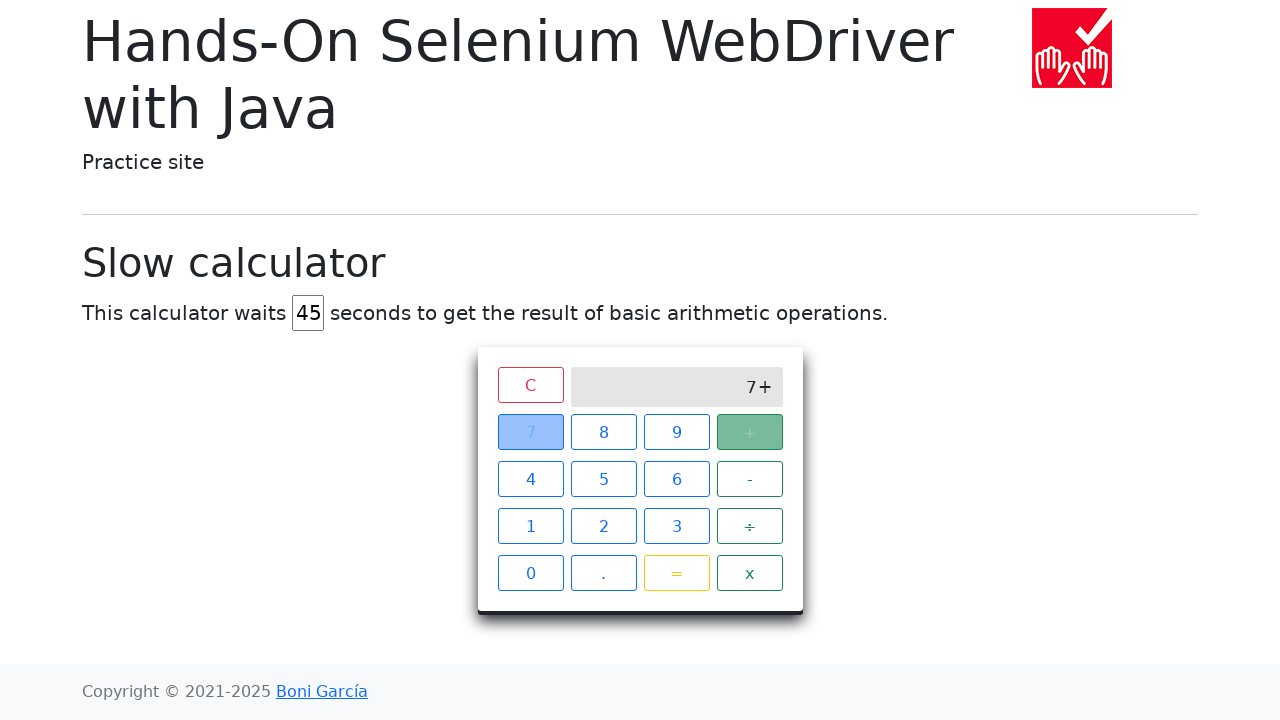

Clicked button 8 at (604, 432) on xpath=//span[text()='8']
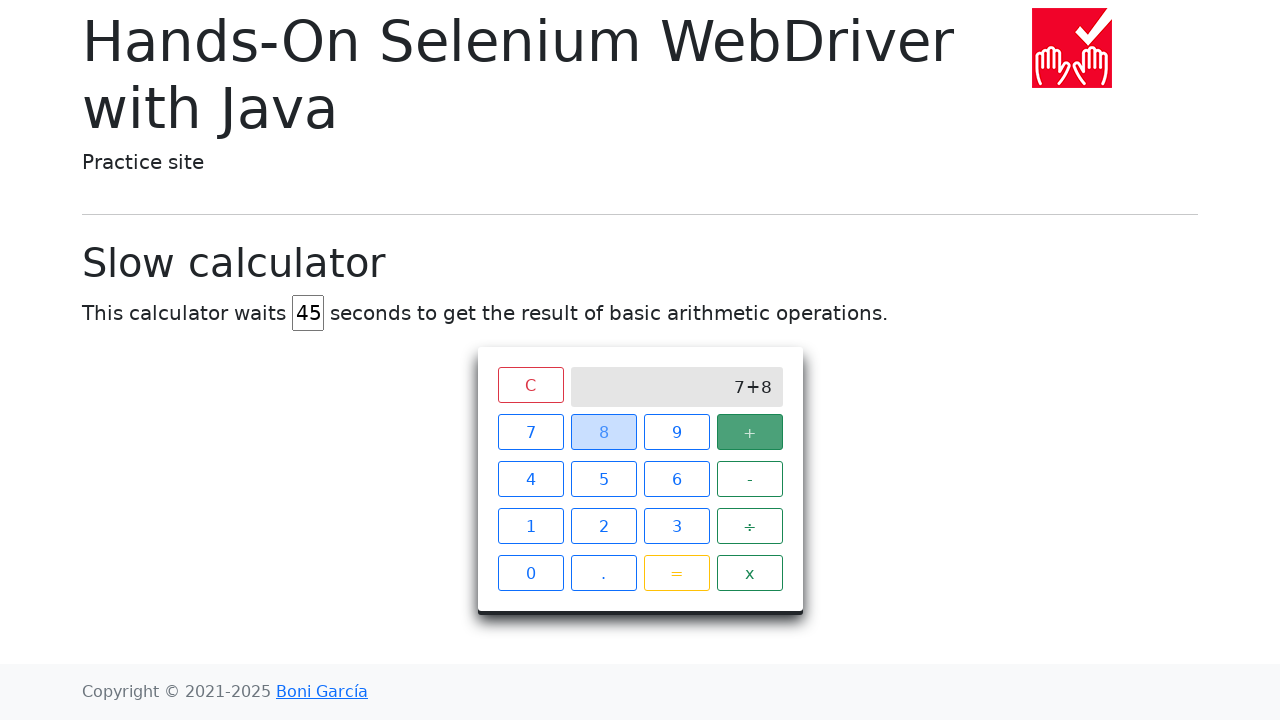

Clicked button = to execute calculation at (676, 573) on xpath=//span[text()='=']
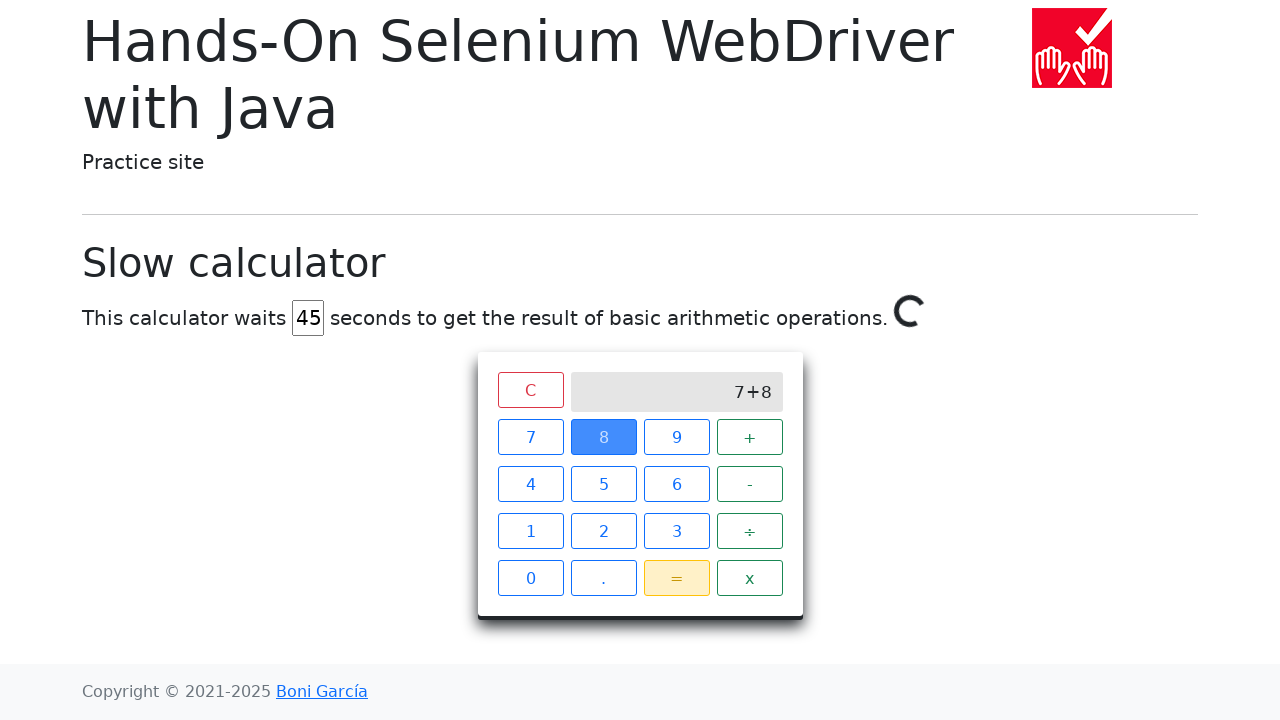

Calculation completed and result '15' appeared on screen
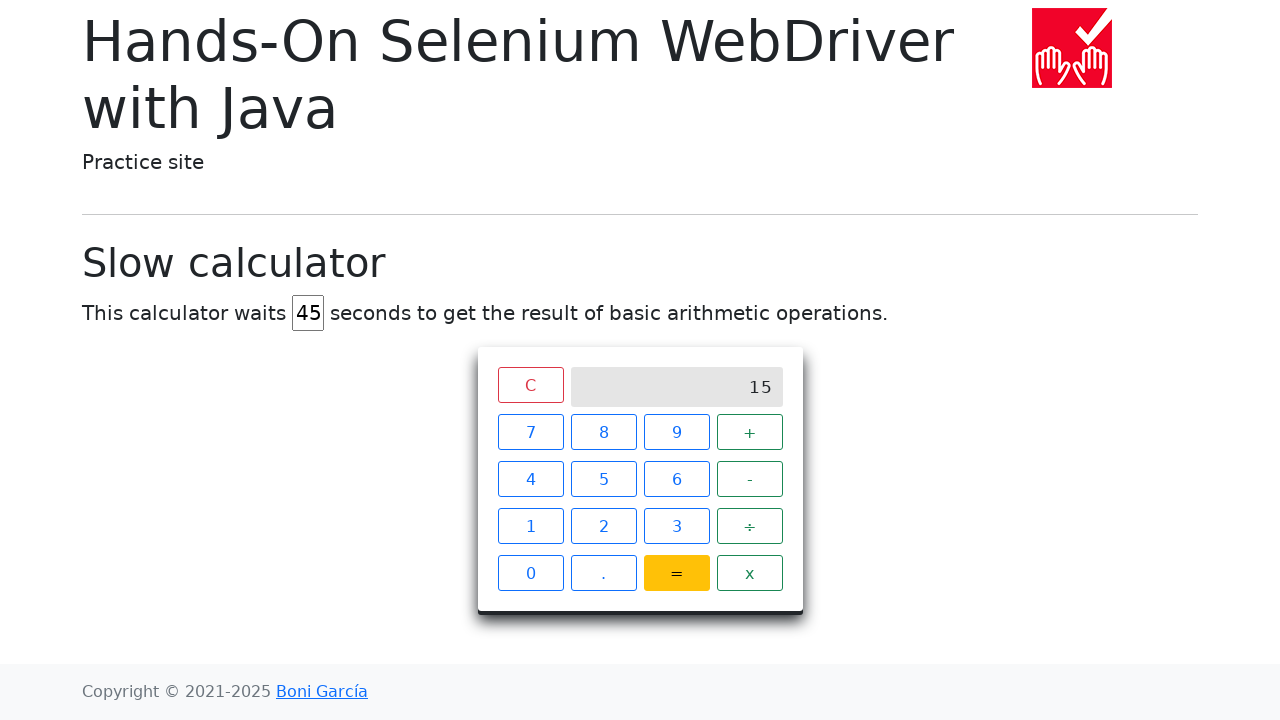

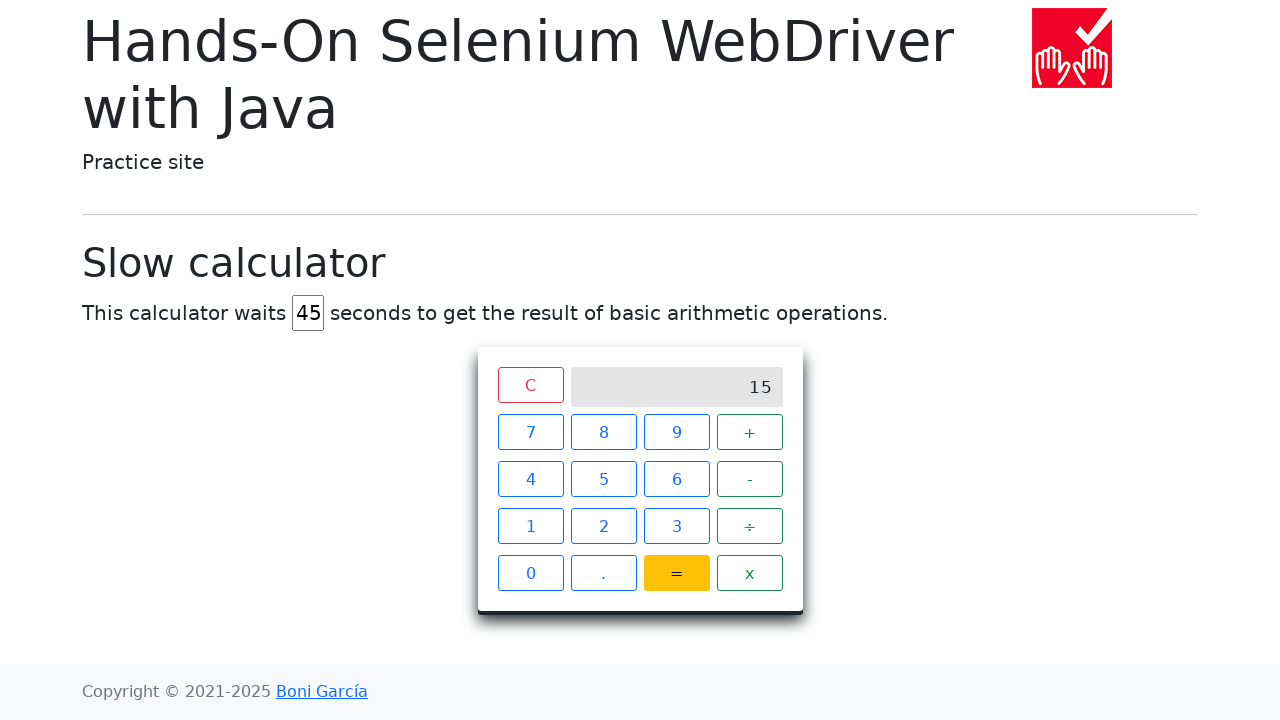